Tests that edits are saved when the input field loses focus (blur event)

Starting URL: https://demo.playwright.dev/todomvc

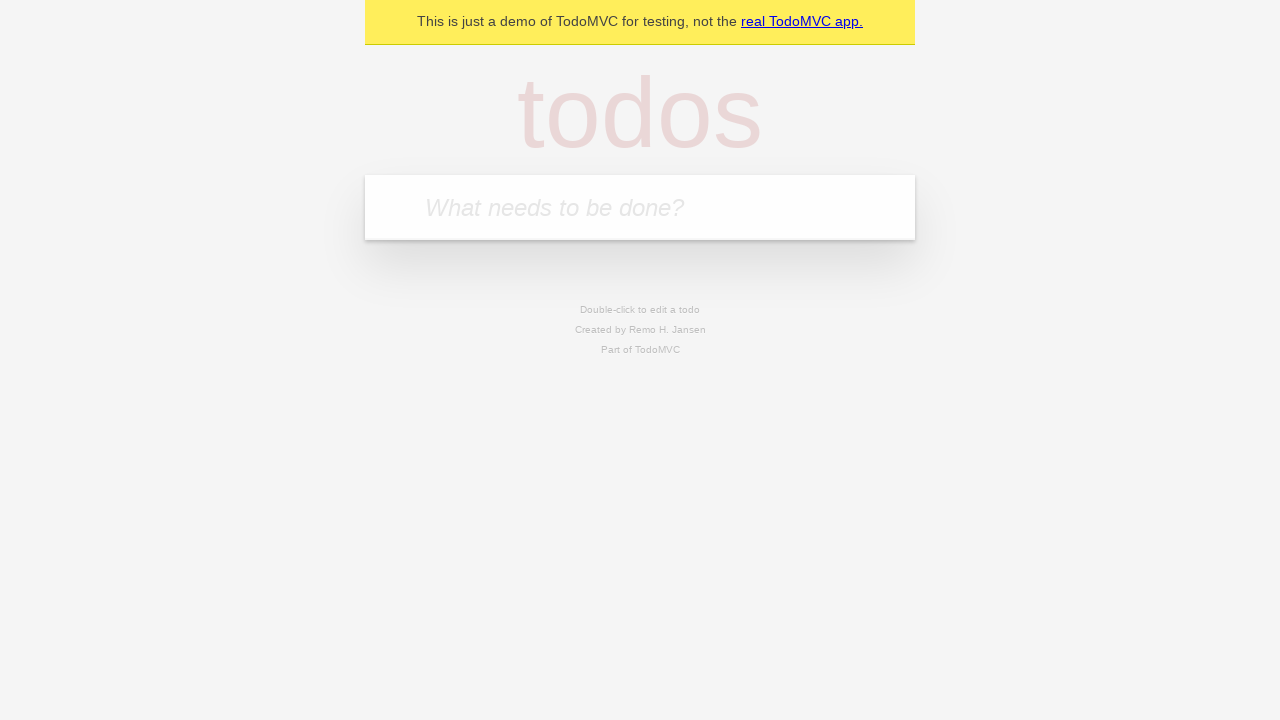

Filled input field with 'buy some cheese' on internal:attr=[placeholder="What needs to be done?"i]
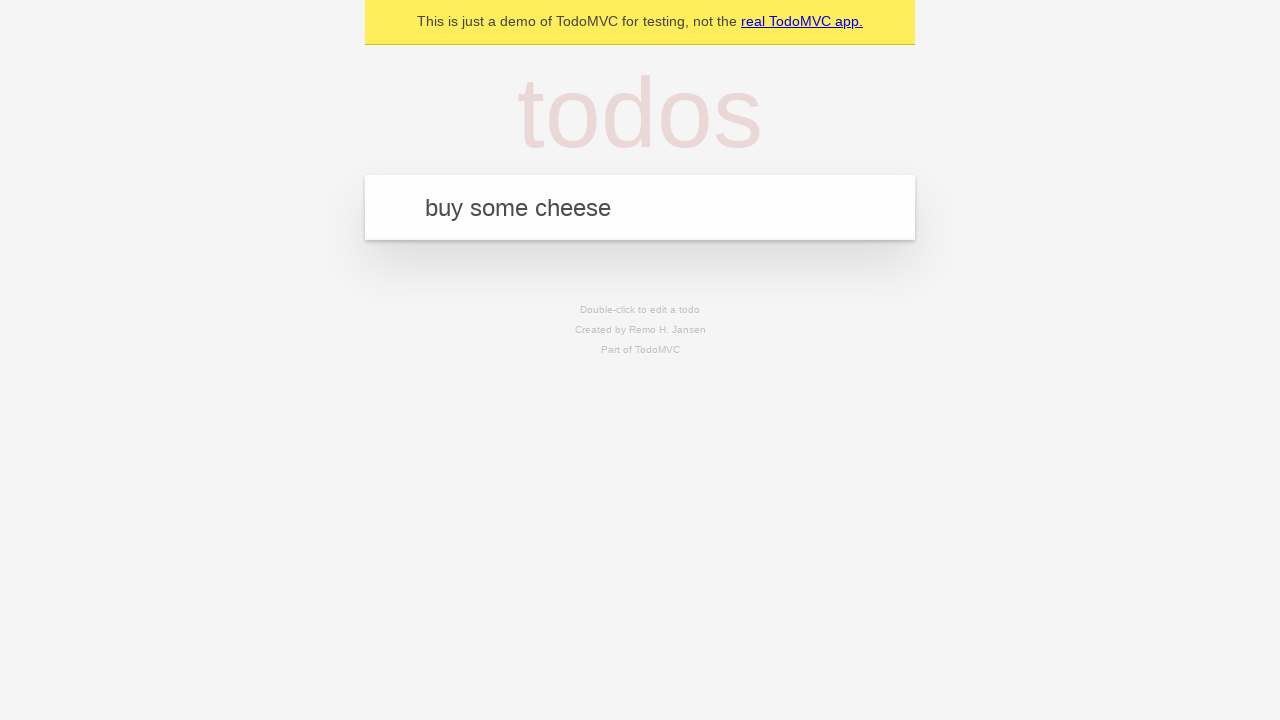

Pressed Enter to add first todo on internal:attr=[placeholder="What needs to be done?"i]
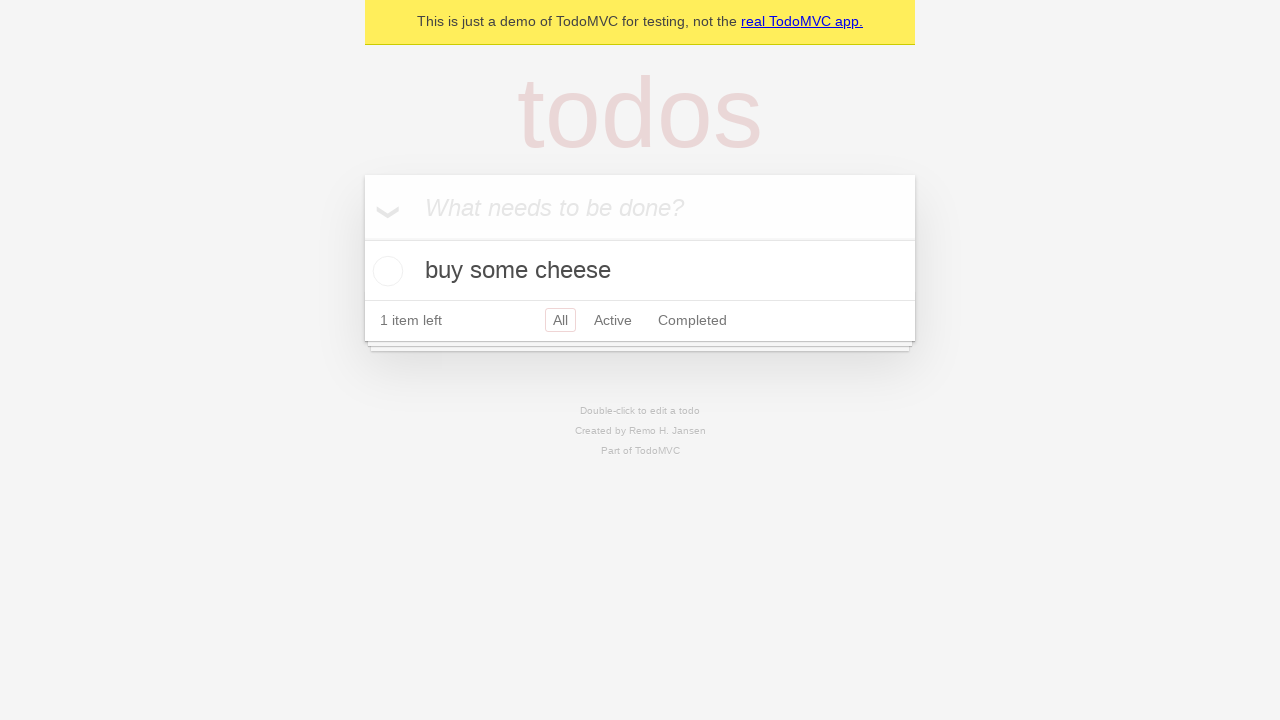

Filled input field with 'feed the cat' on internal:attr=[placeholder="What needs to be done?"i]
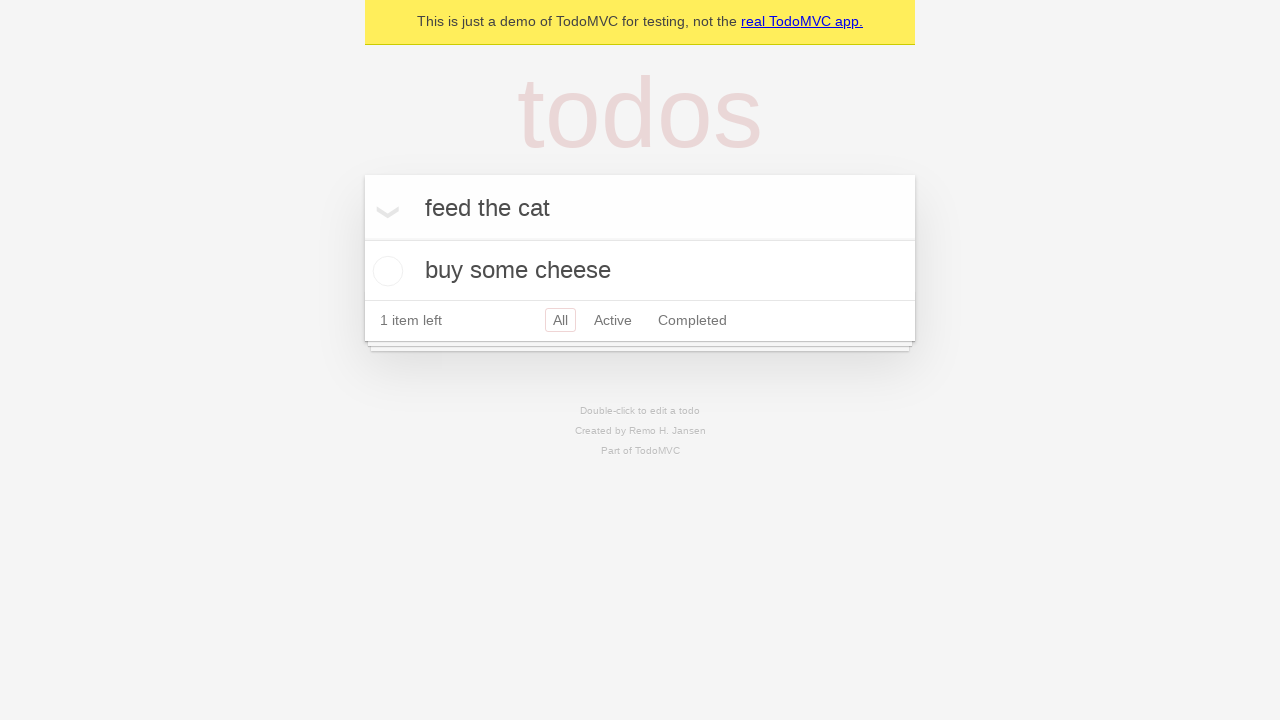

Pressed Enter to add second todo on internal:attr=[placeholder="What needs to be done?"i]
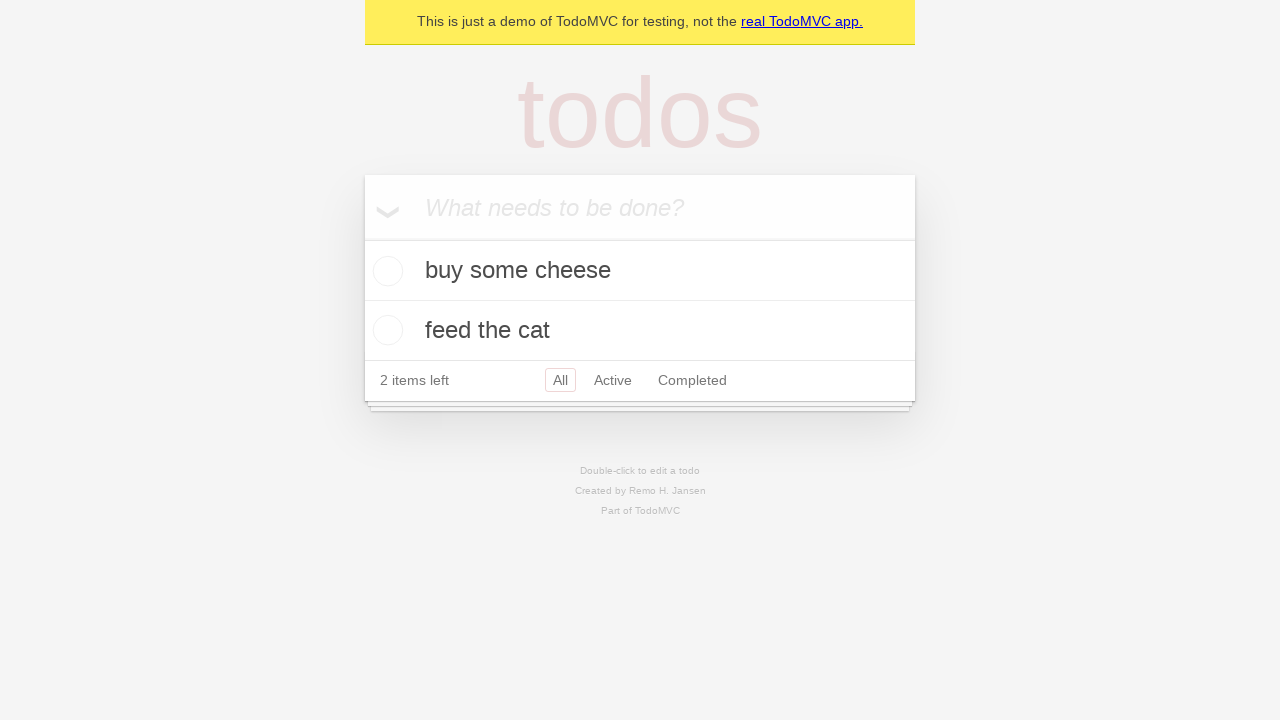

Filled input field with 'book a doctors appointment' on internal:attr=[placeholder="What needs to be done?"i]
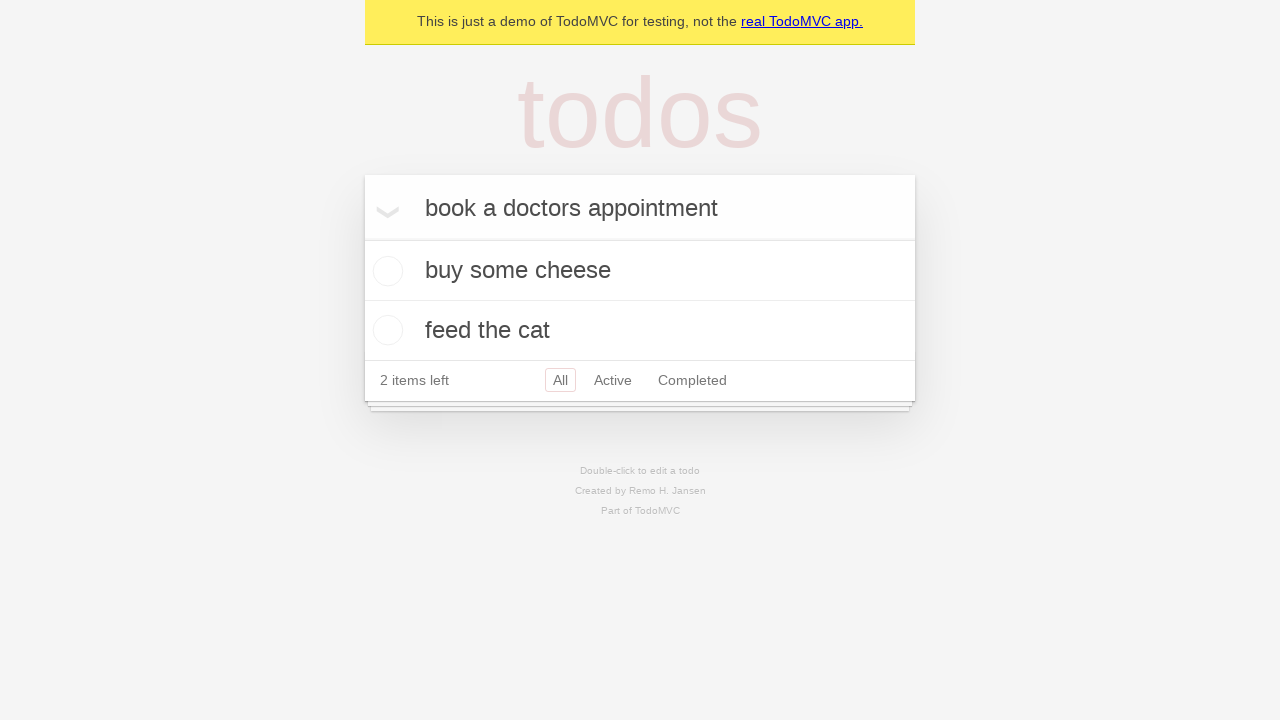

Pressed Enter to add third todo on internal:attr=[placeholder="What needs to be done?"i]
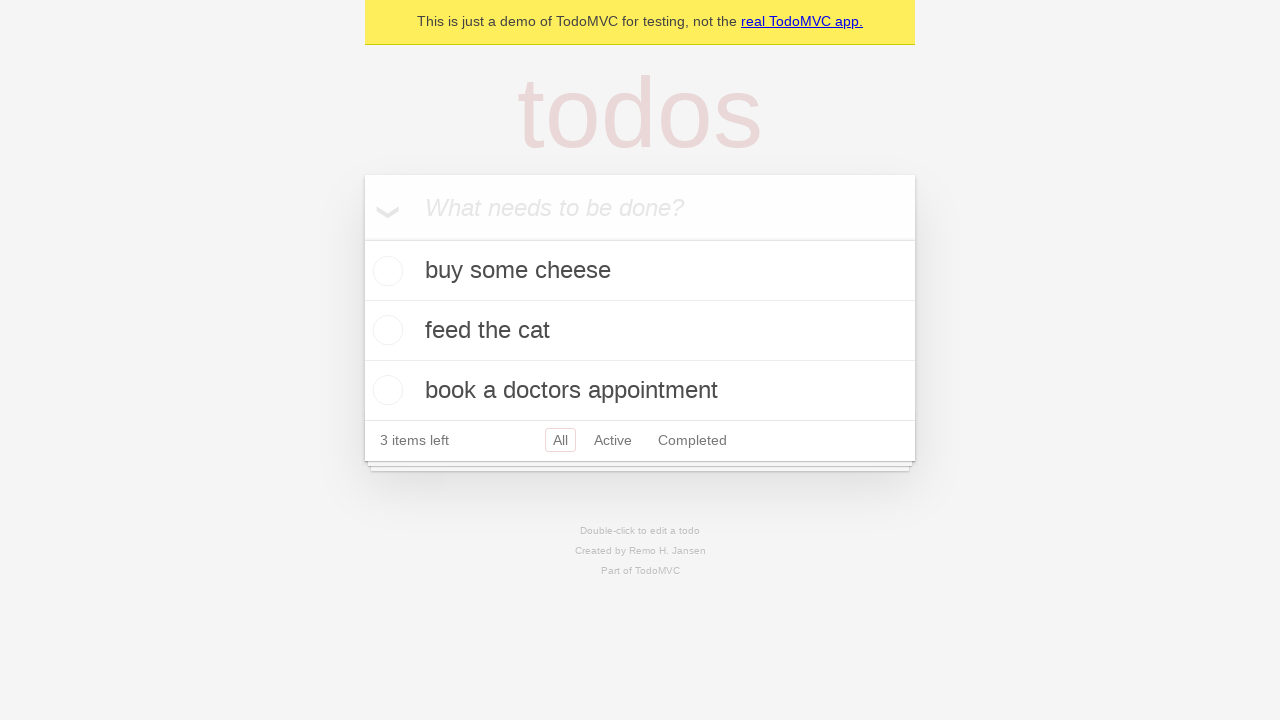

Double-clicked second todo item to enter edit mode at (640, 331) on internal:testid=[data-testid="todo-item"s] >> nth=1
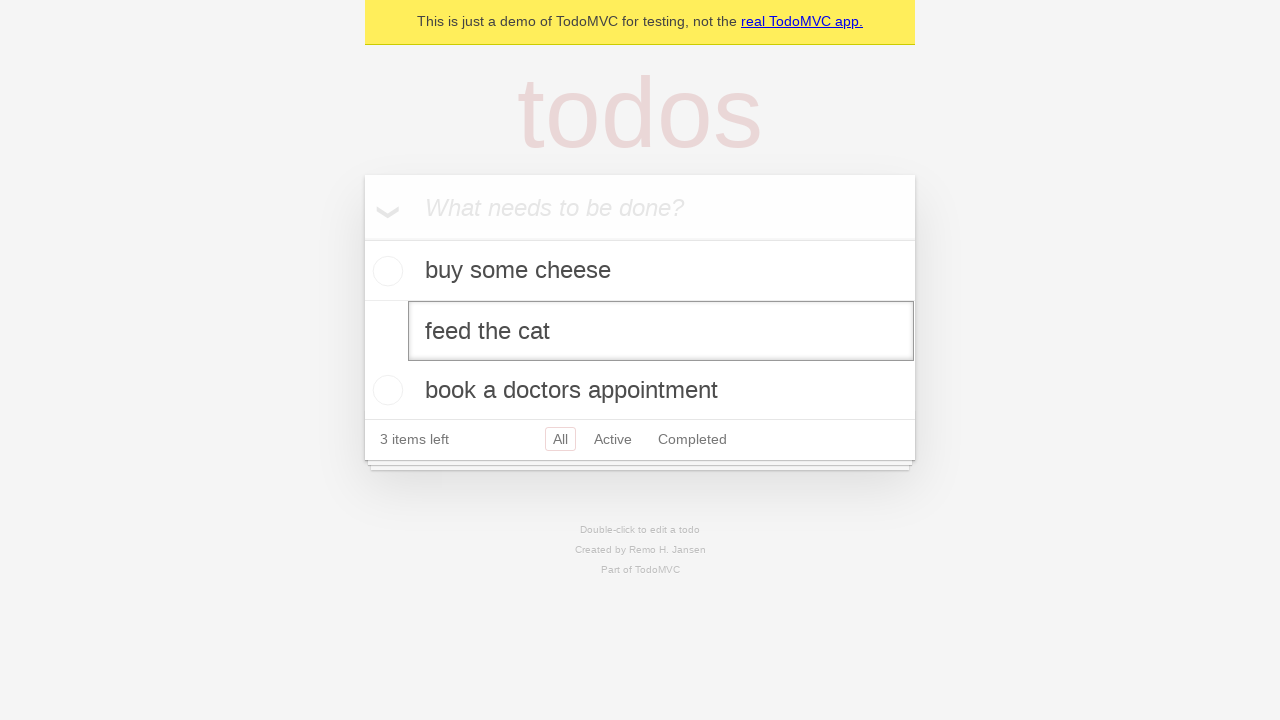

Filled edit field with 'buy some sausages' on internal:testid=[data-testid="todo-item"s] >> nth=1 >> internal:role=textbox[nam
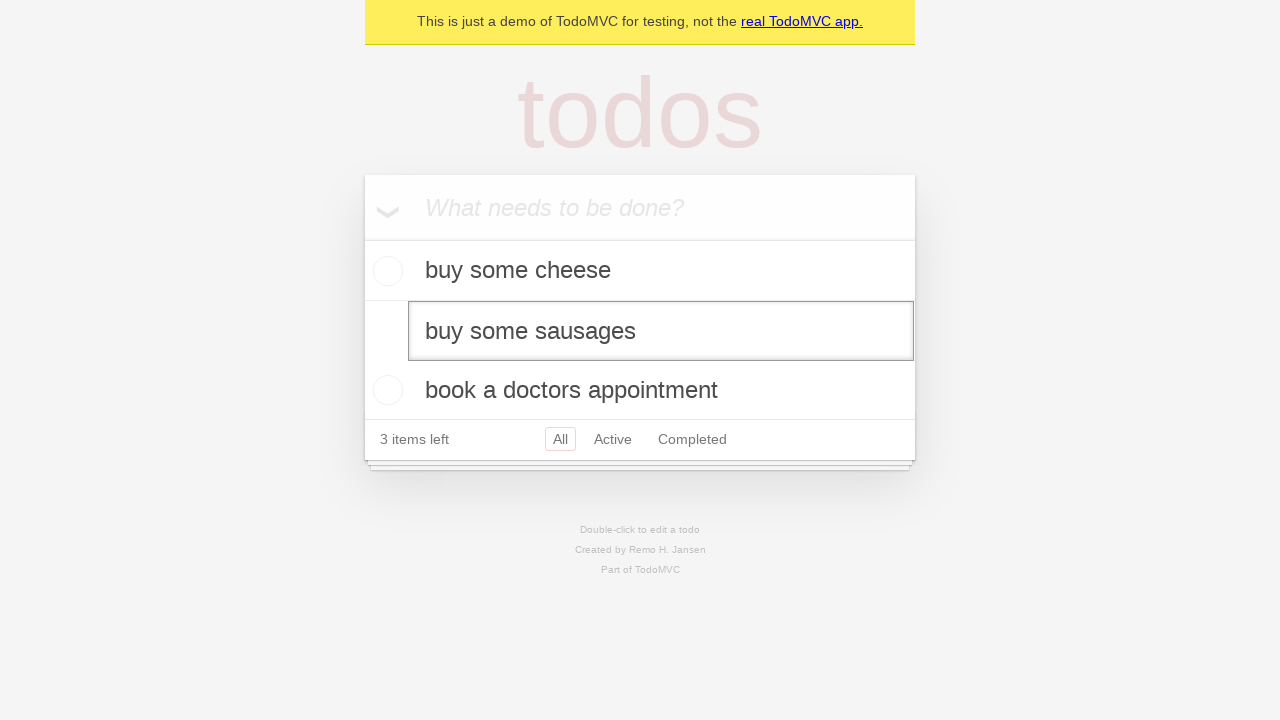

Dispatched blur event to save todo edit
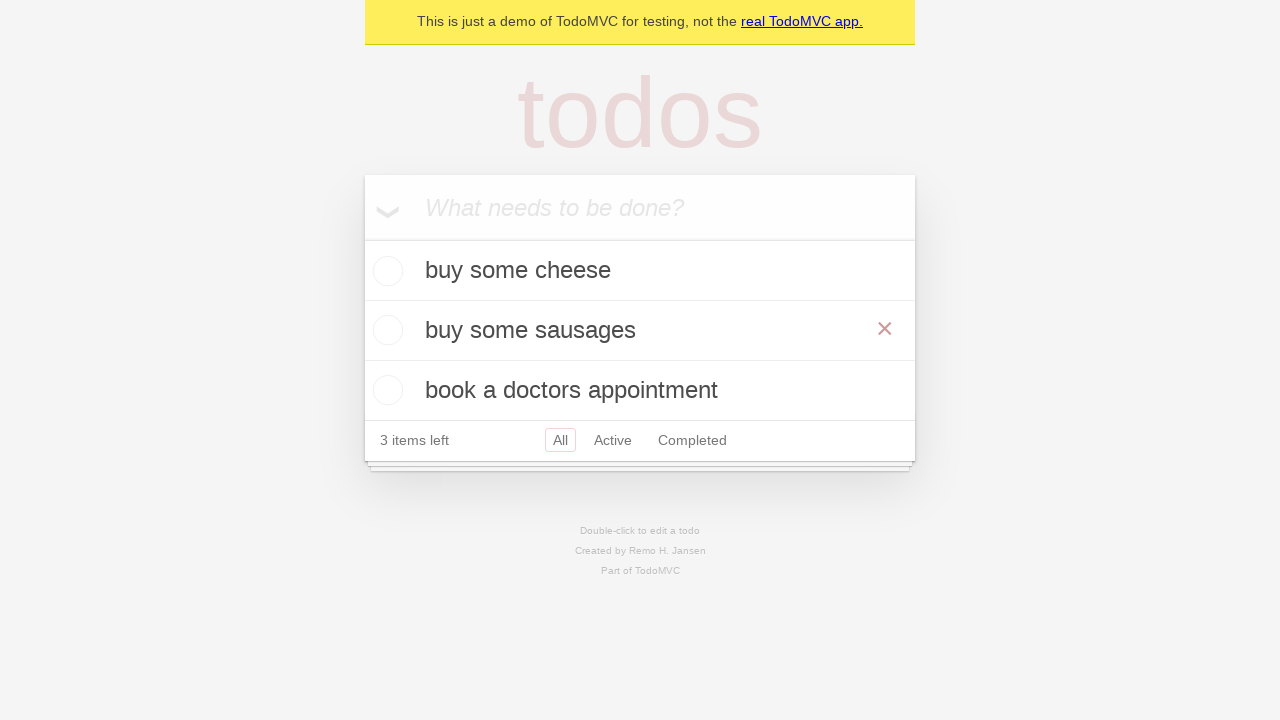

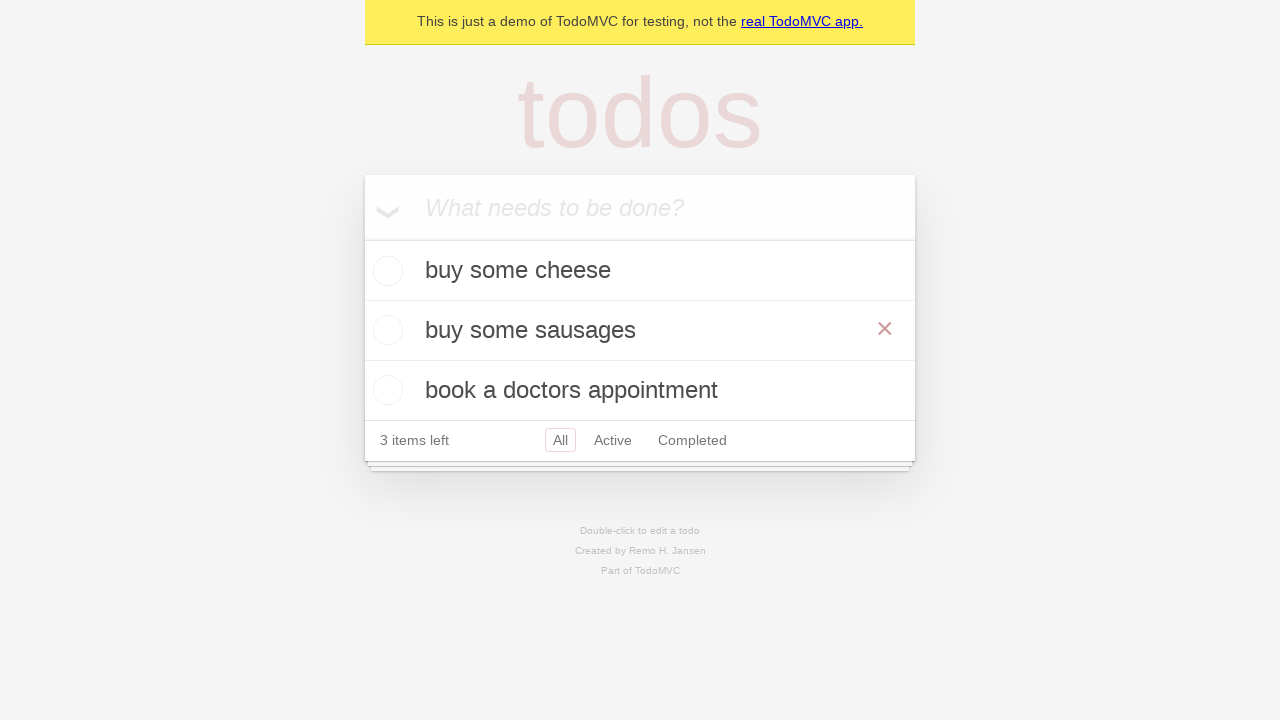